Navigates to OpenCart homepage and verifies that products containing specific text can be filtered and displayed

Starting URL: http://opencart.abstracta.us/

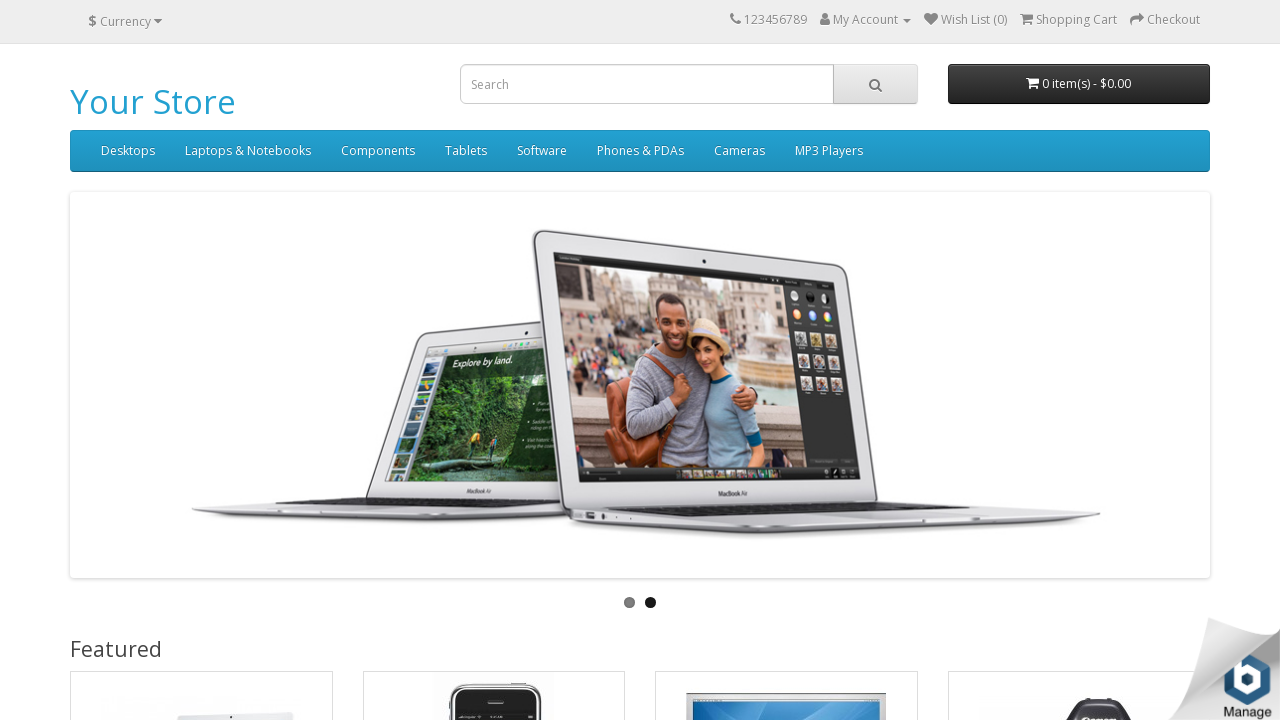

Product thumbnails loaded on OpenCart homepage
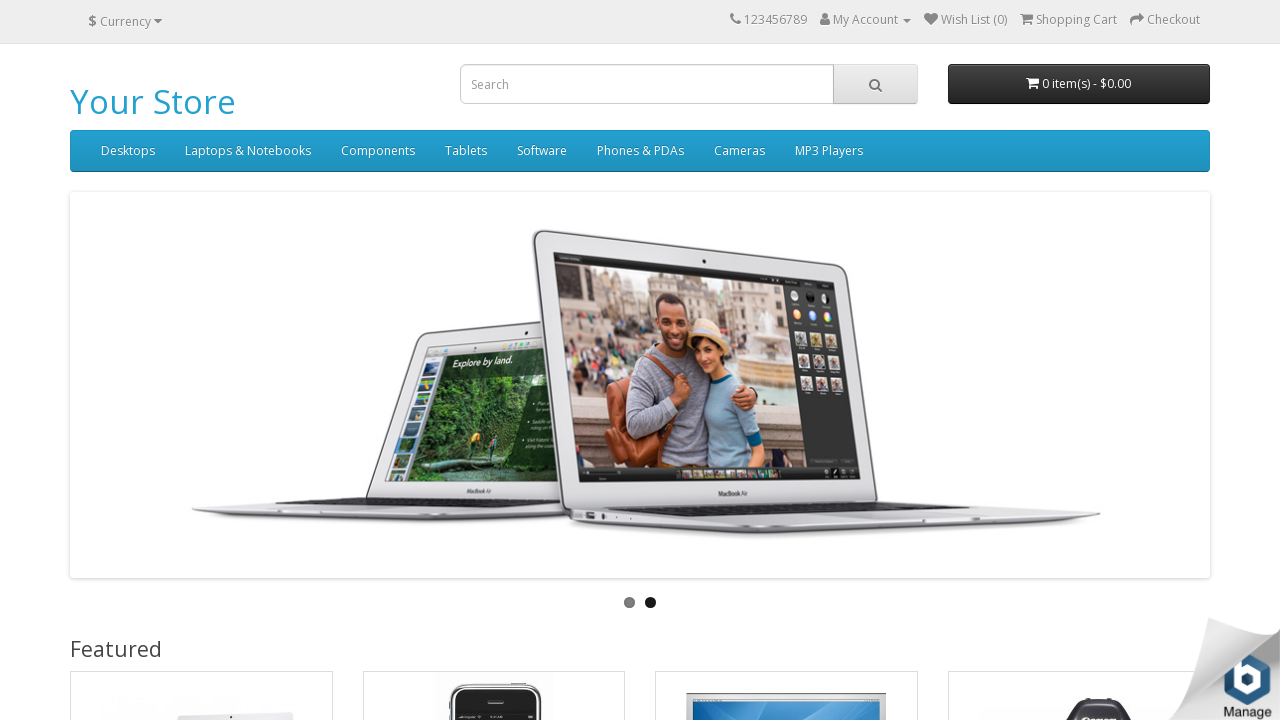

Located all products containing text 'an'
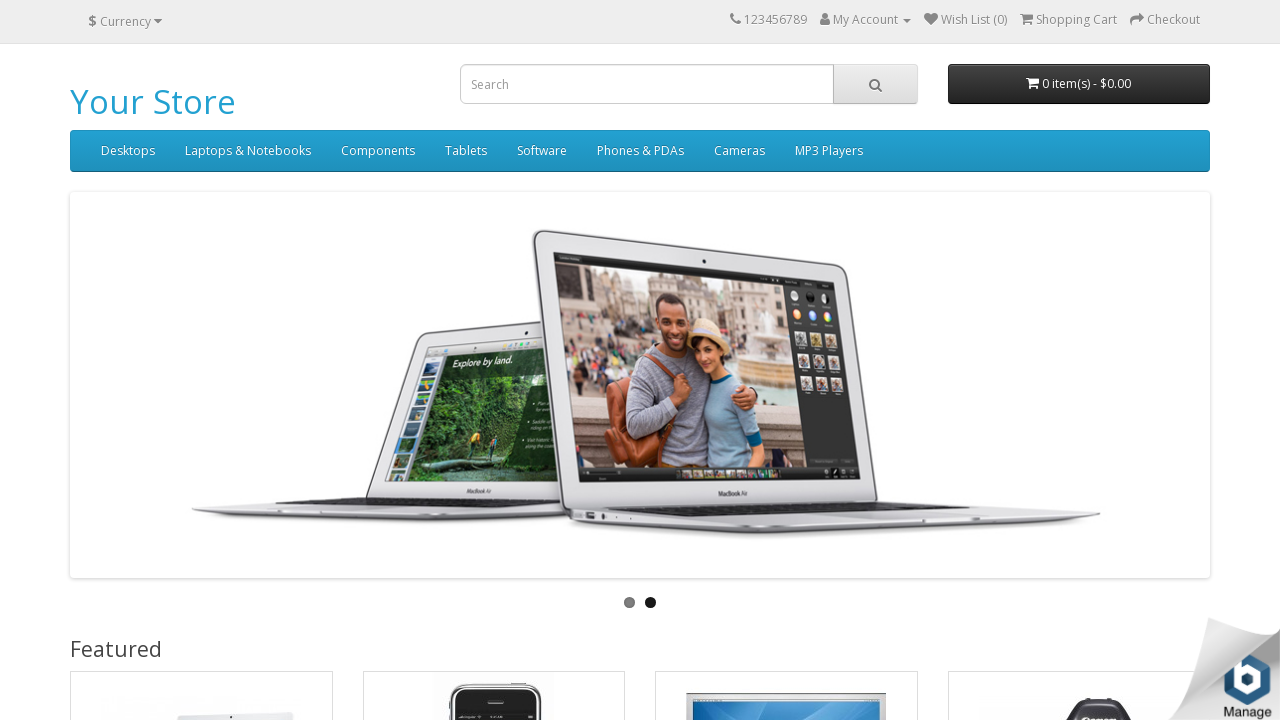

Verified that products containing 'an' exist (count > 0)
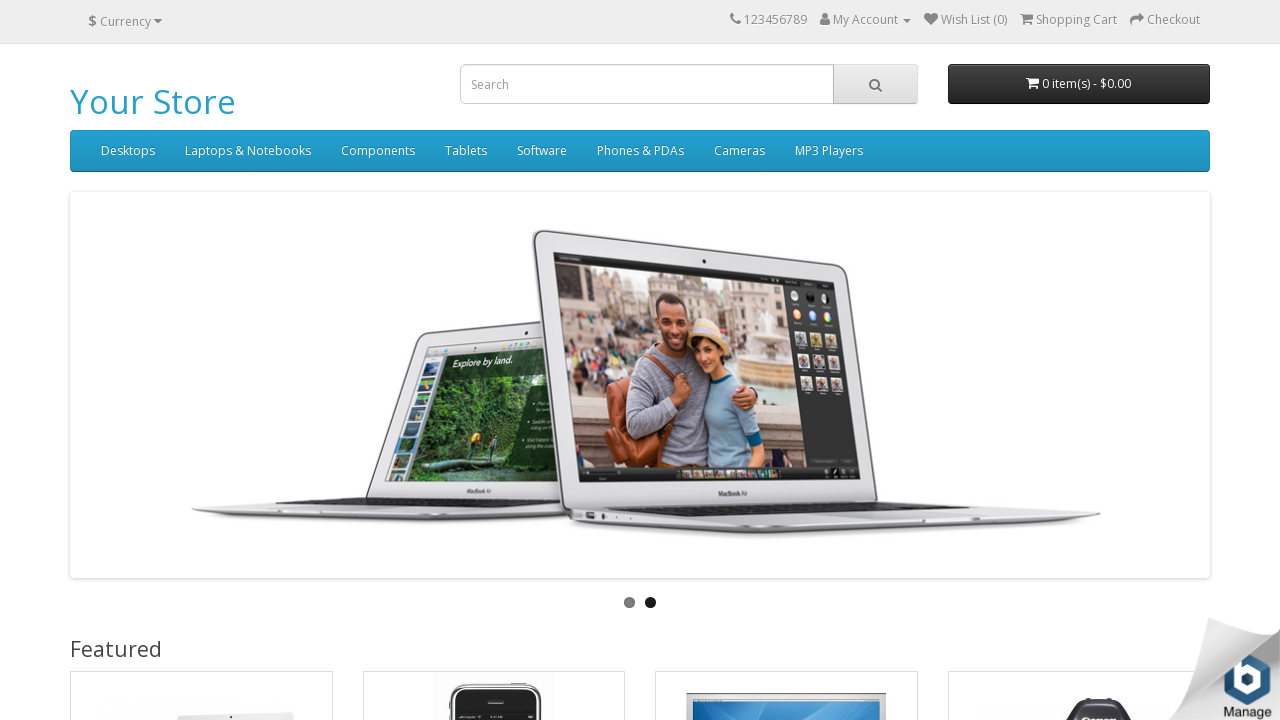

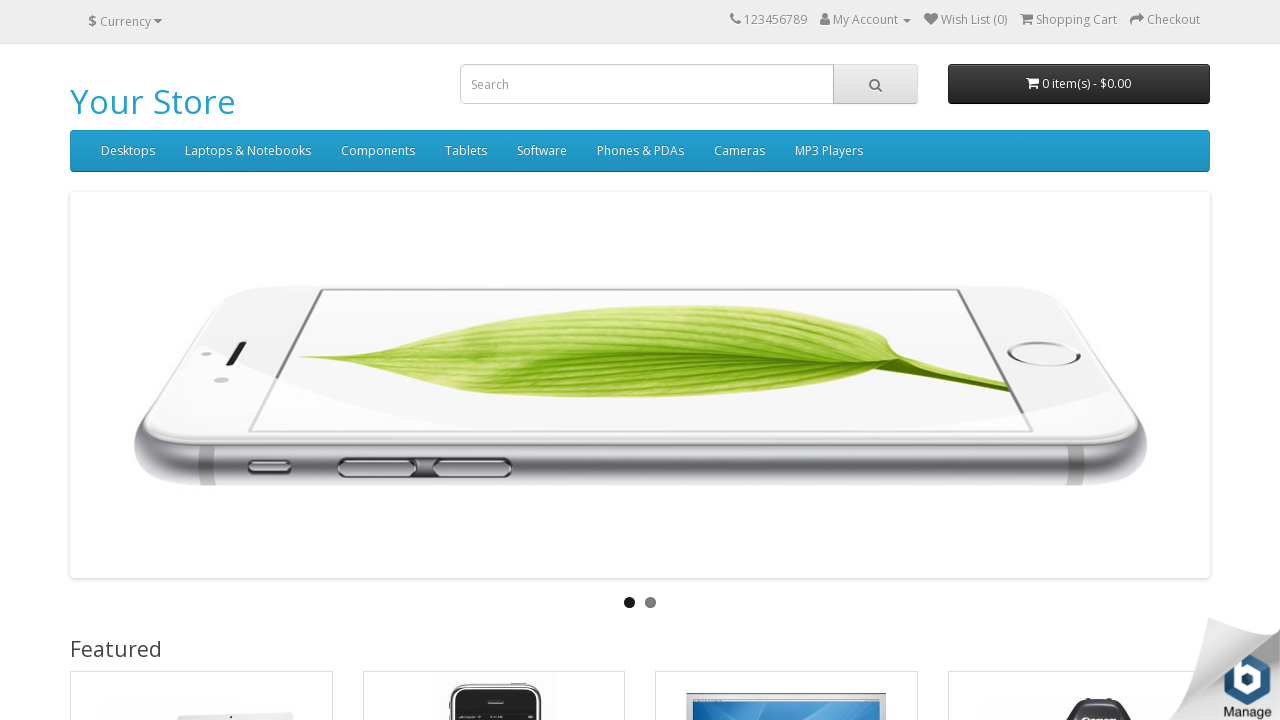